Solves a math problem on the page by calculating a logarithmic function, entering the answer, selecting checkboxes and radio buttons, and submitting the form

Starting URL: http://suninjuly.github.io/math.html

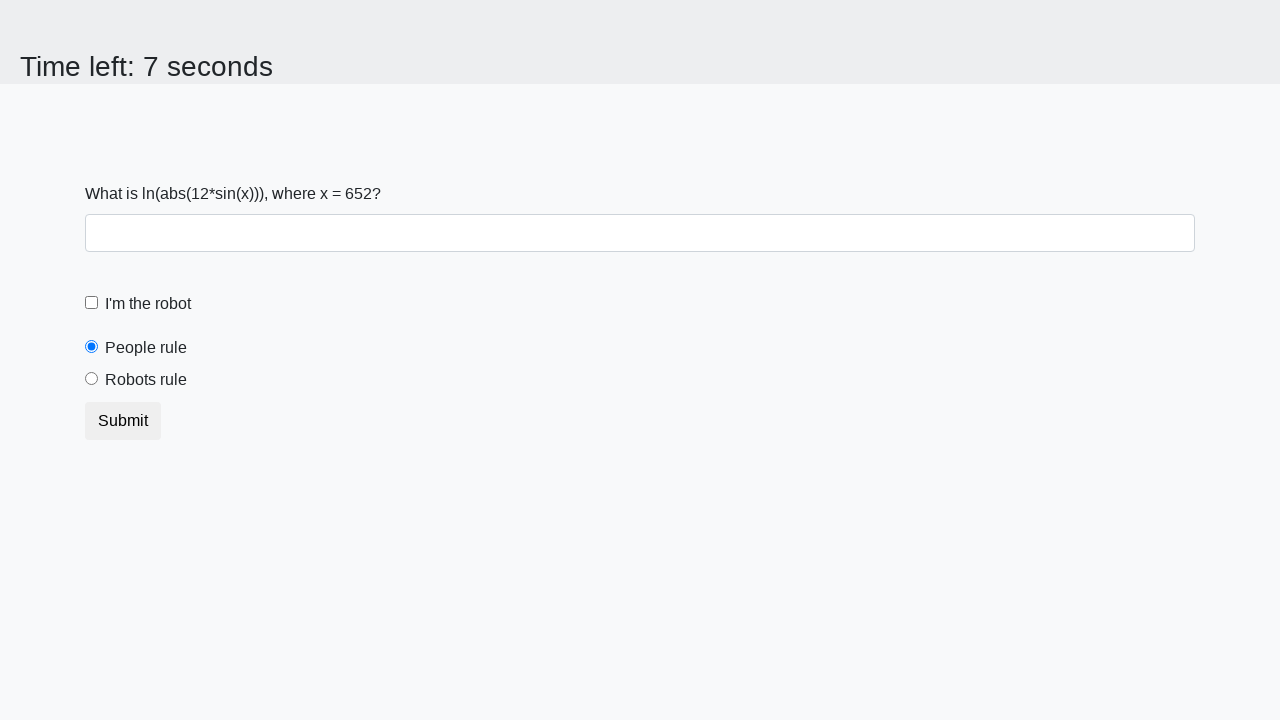

Located the input value element
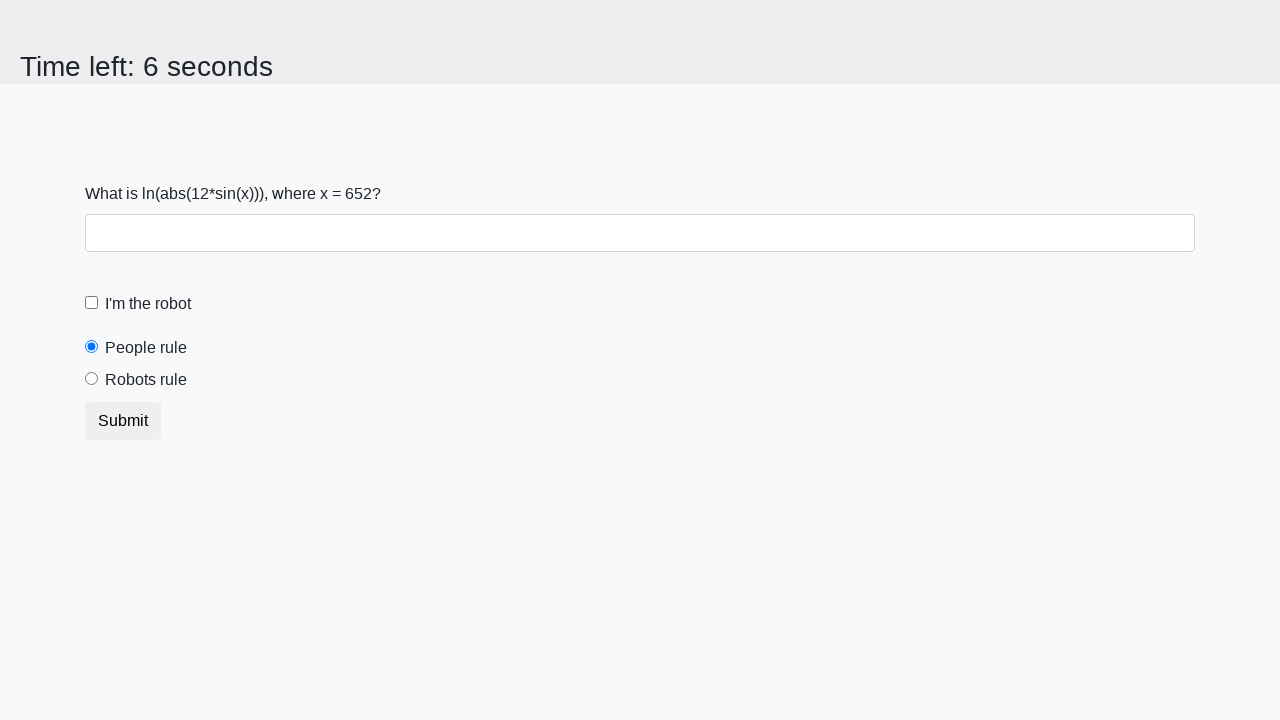

Extracted the x value from the input element
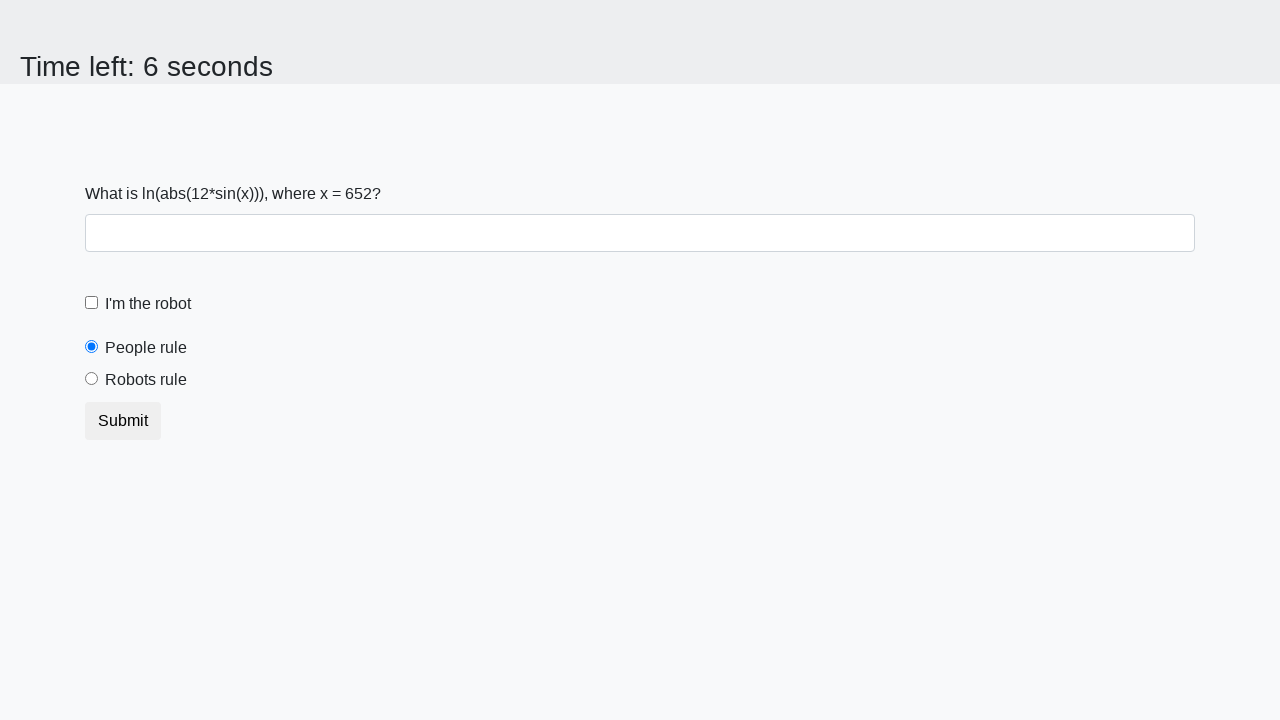

Calculated logarithmic function result: 2.4777465383242596
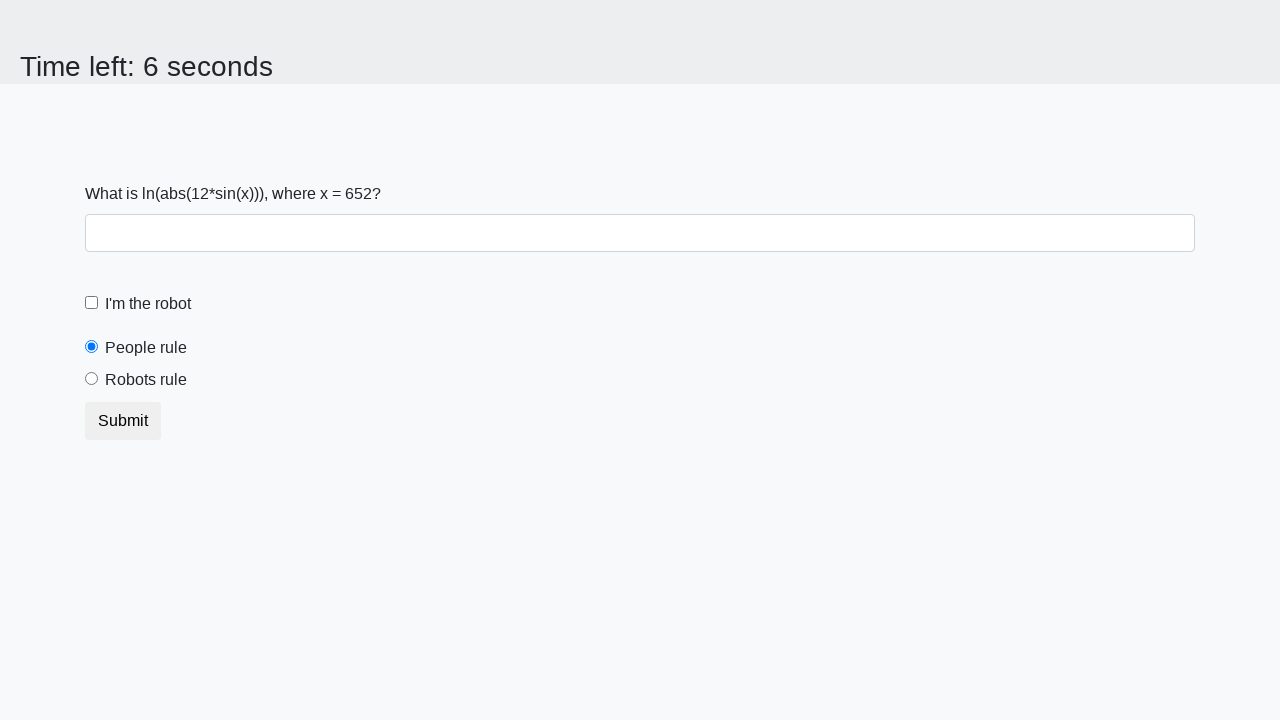

Filled answer field with calculated value: 2.4777465383242596 on #answer
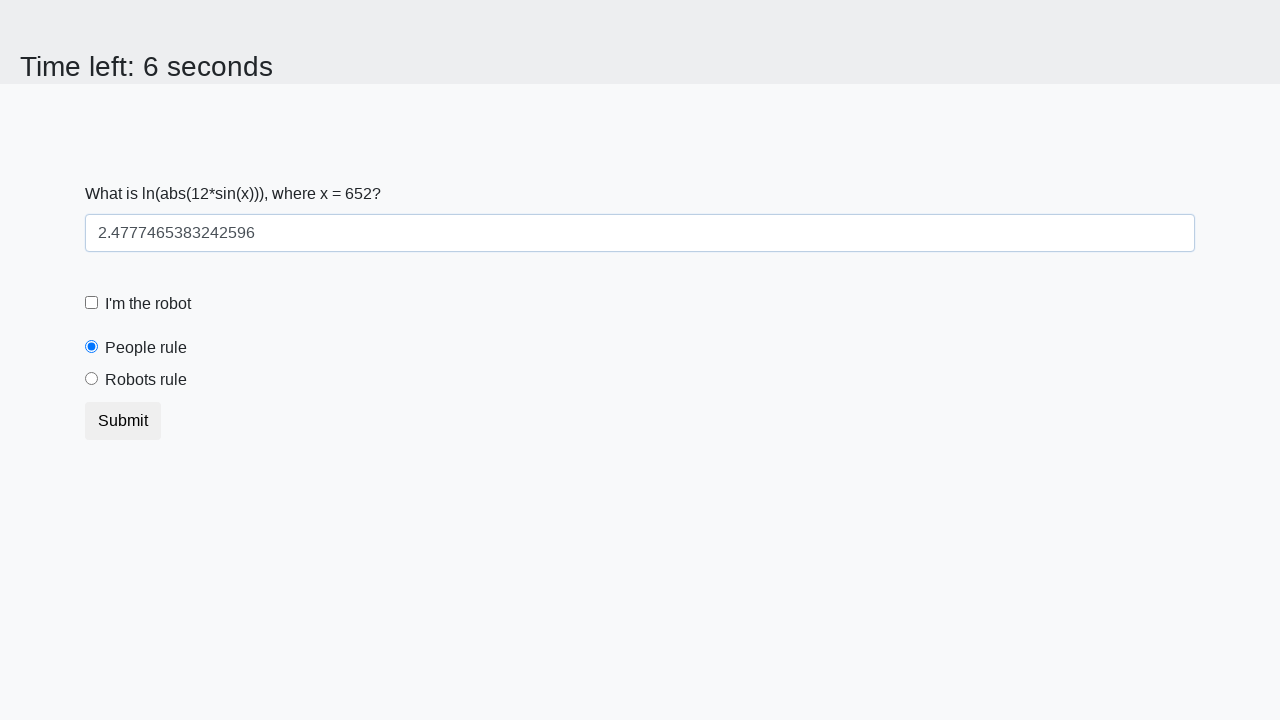

Clicked the robot checkbox at (92, 303) on #robotCheckbox
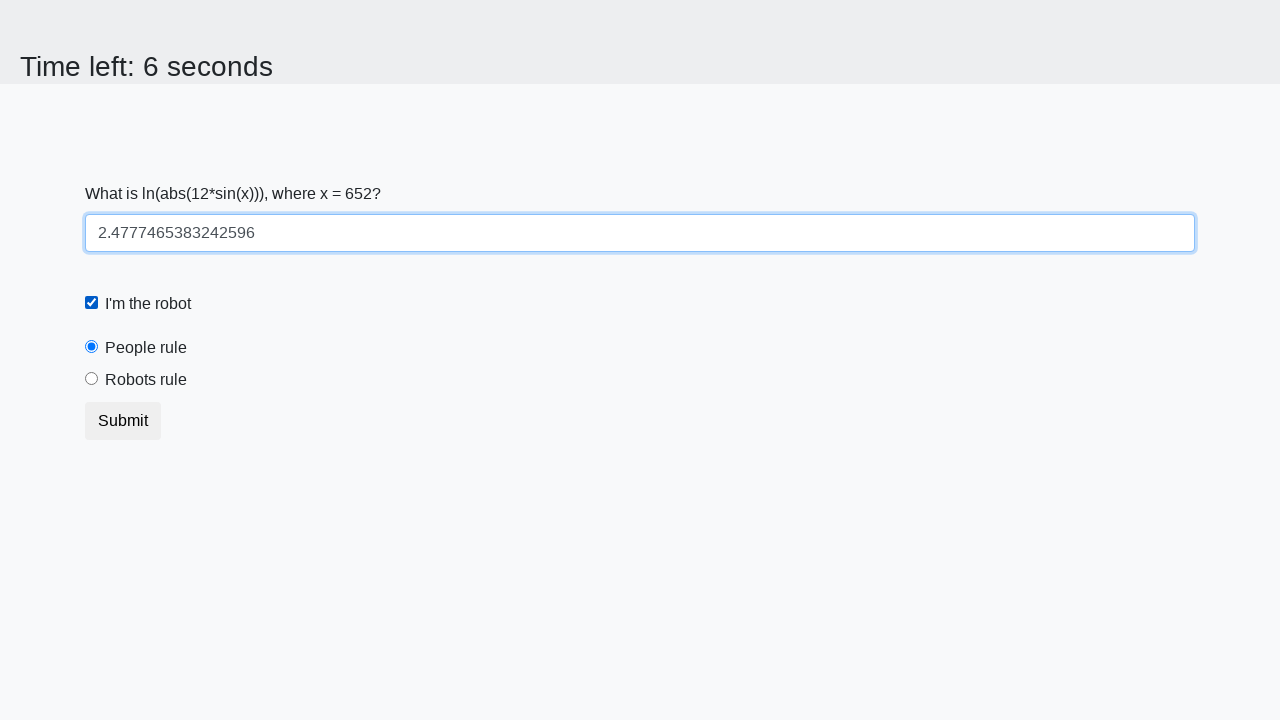

Clicked the 'robots rule' radio button at (92, 379) on #robotsRule
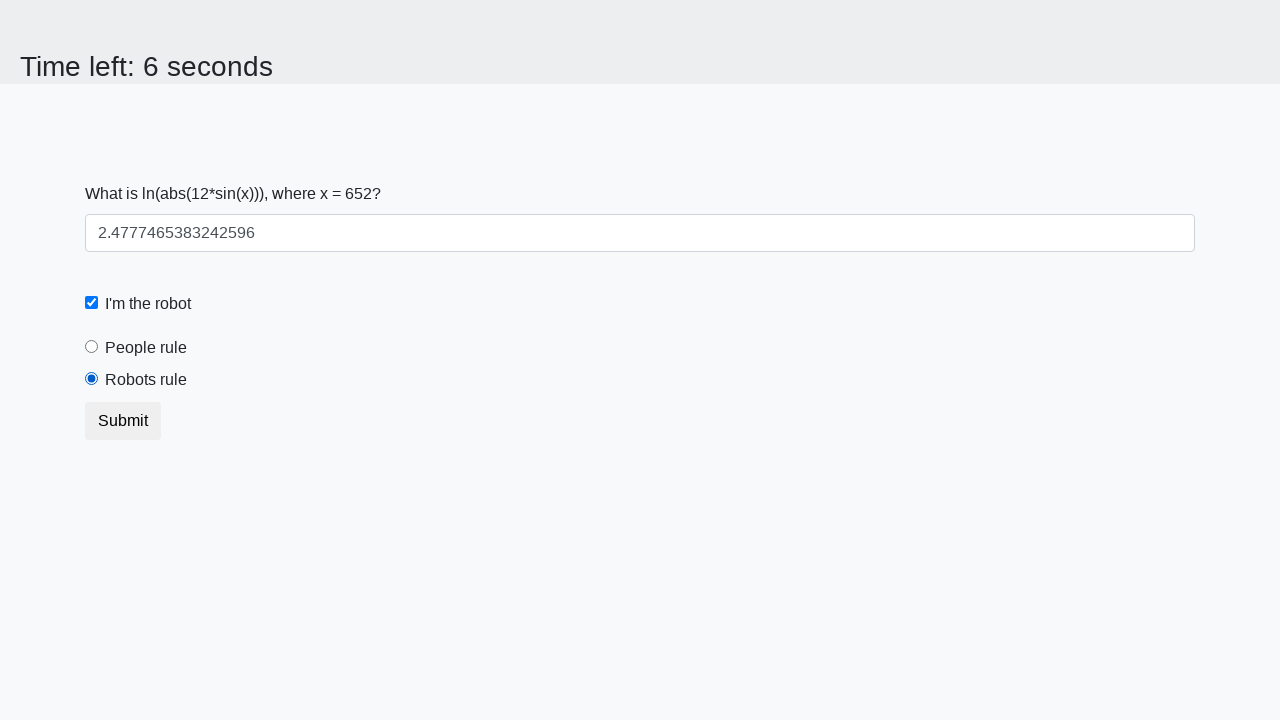

Clicked the submit button to submit the form at (123, 421) on button
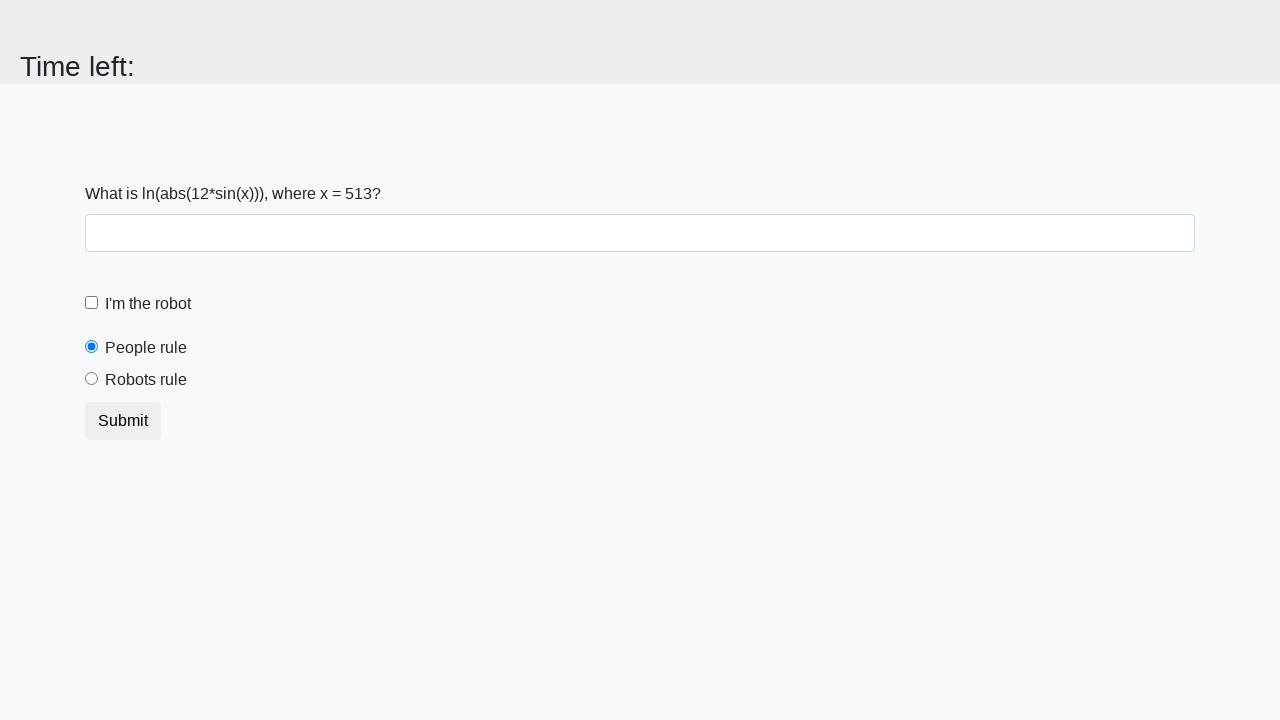

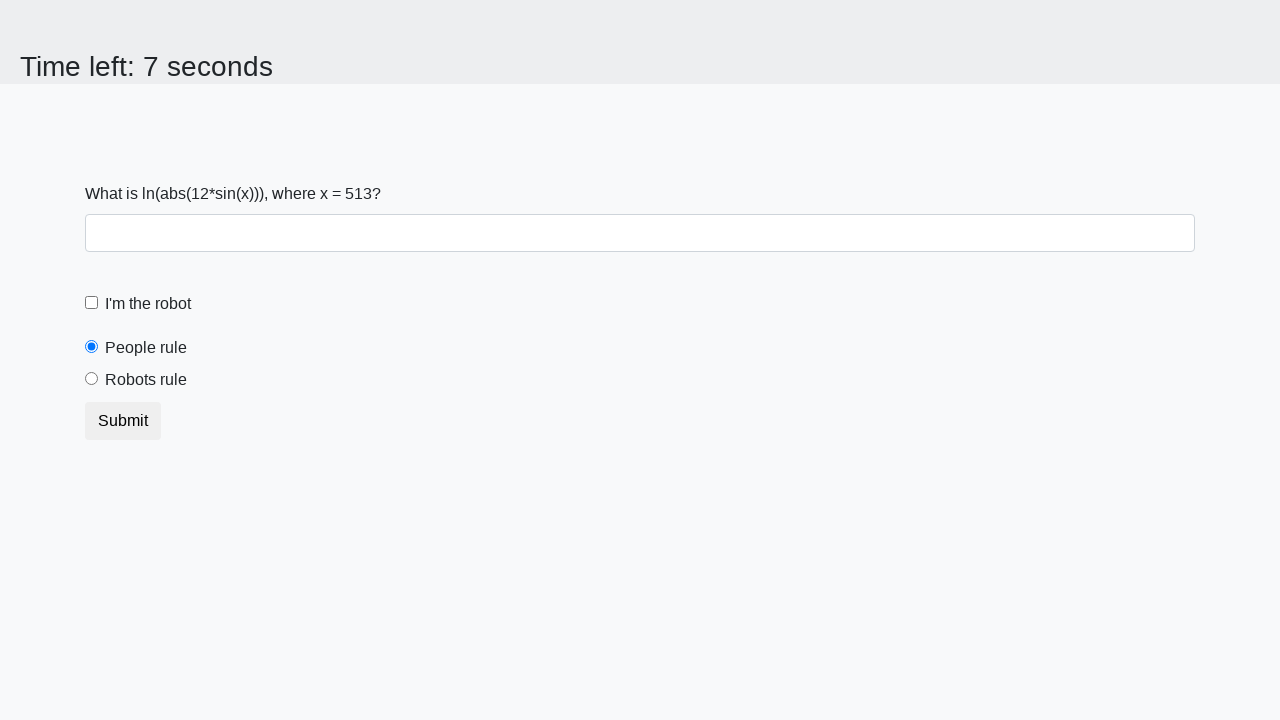